Tests multiplication of two negative numbers to verify positive result

Starting URL: https://testsheepnz.github.io/BasicCalculator.html

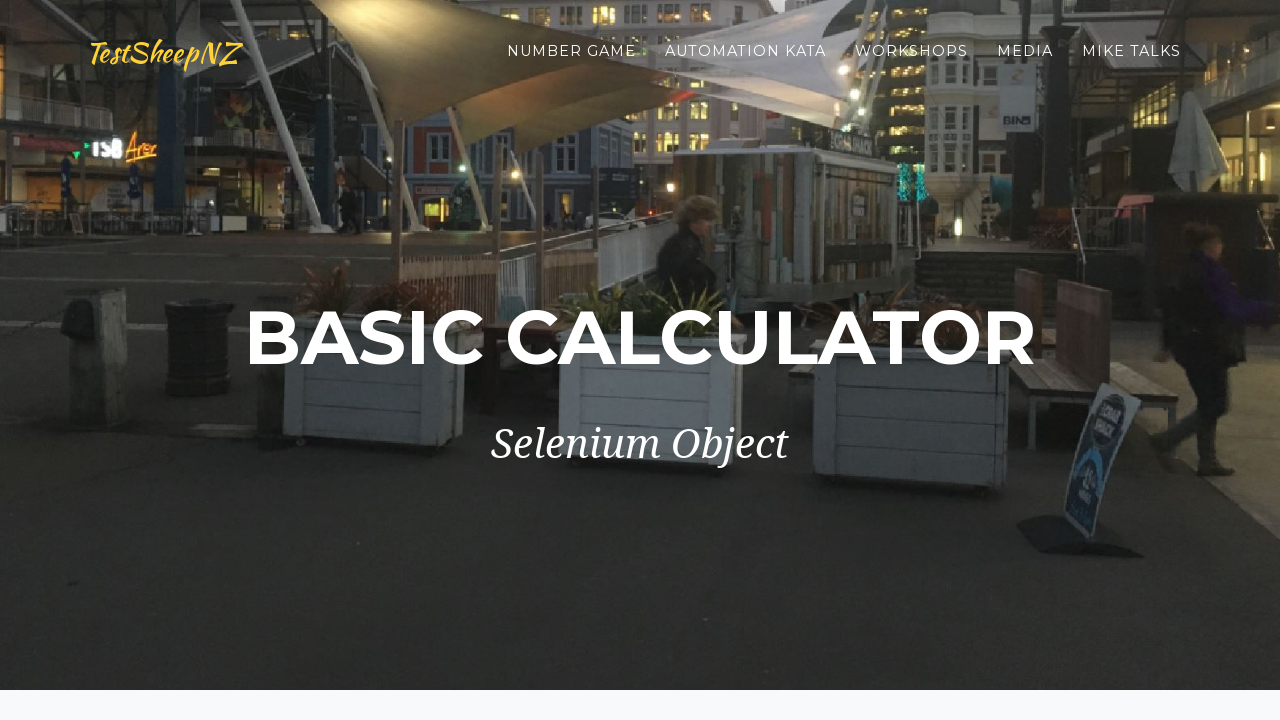

Scrolled down 800px to view calculator
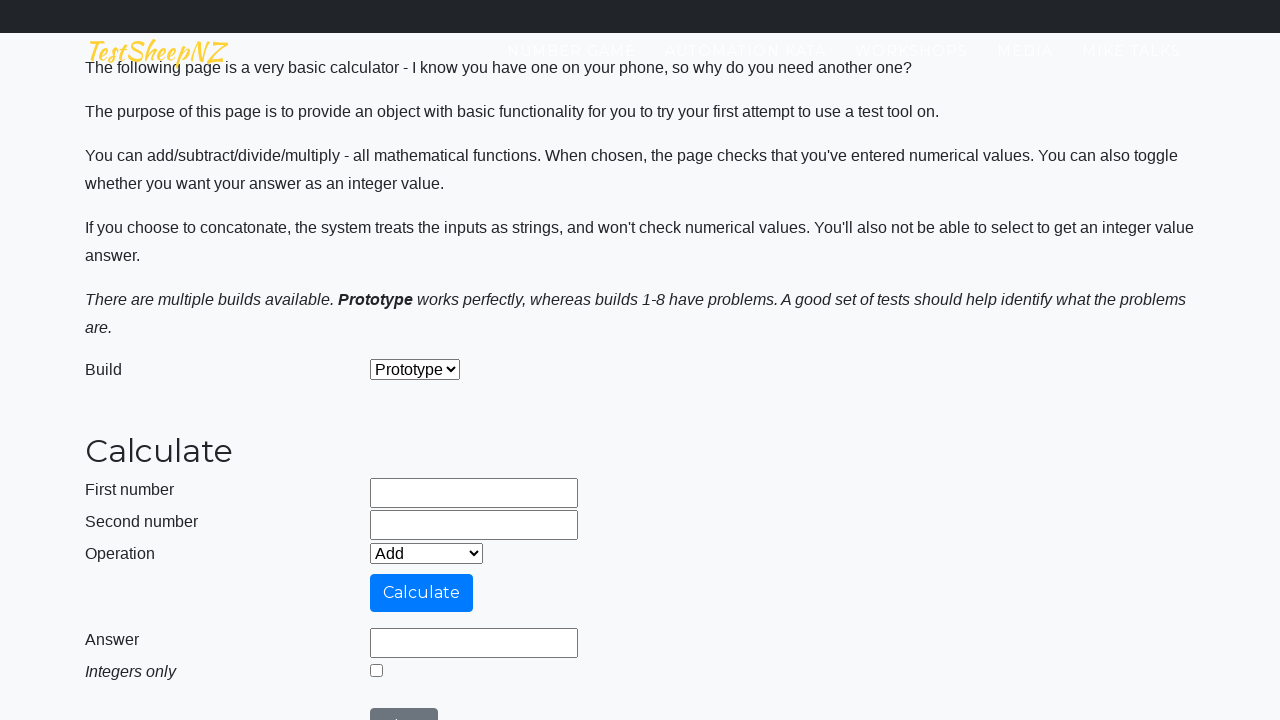

Entered -2 in first number field on #number1Field
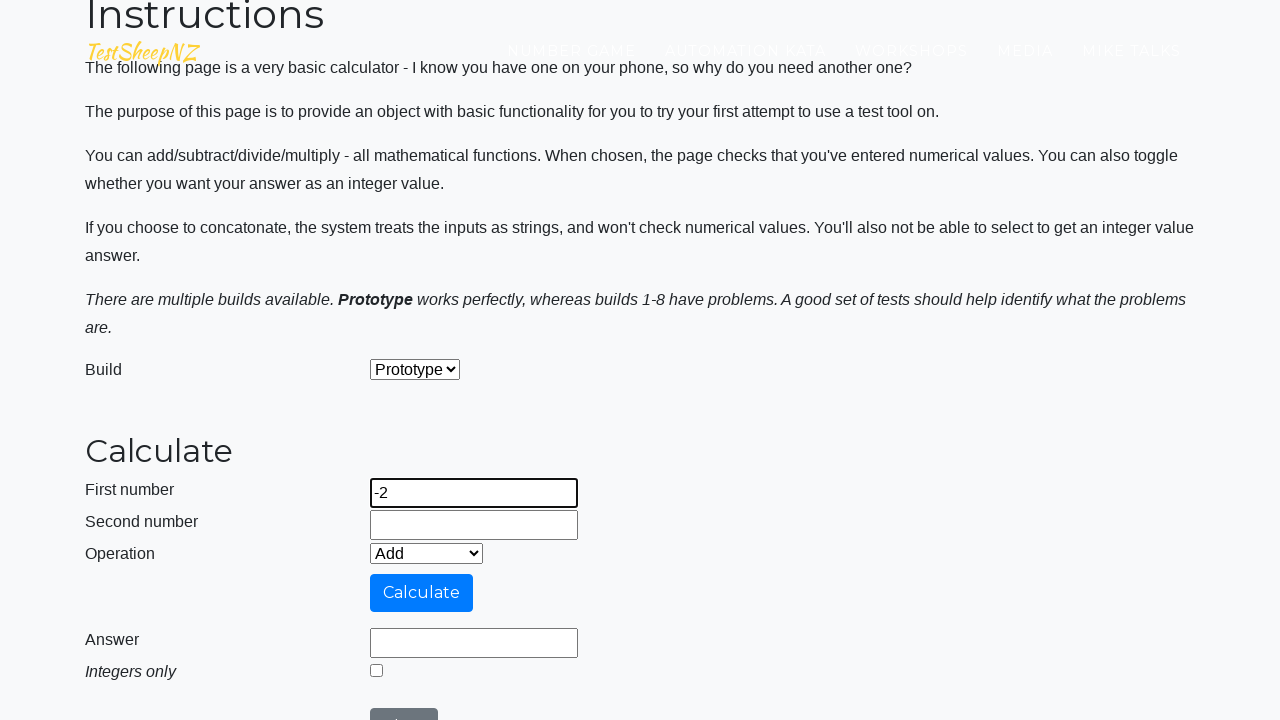

Entered -10 in second number field on #number2Field
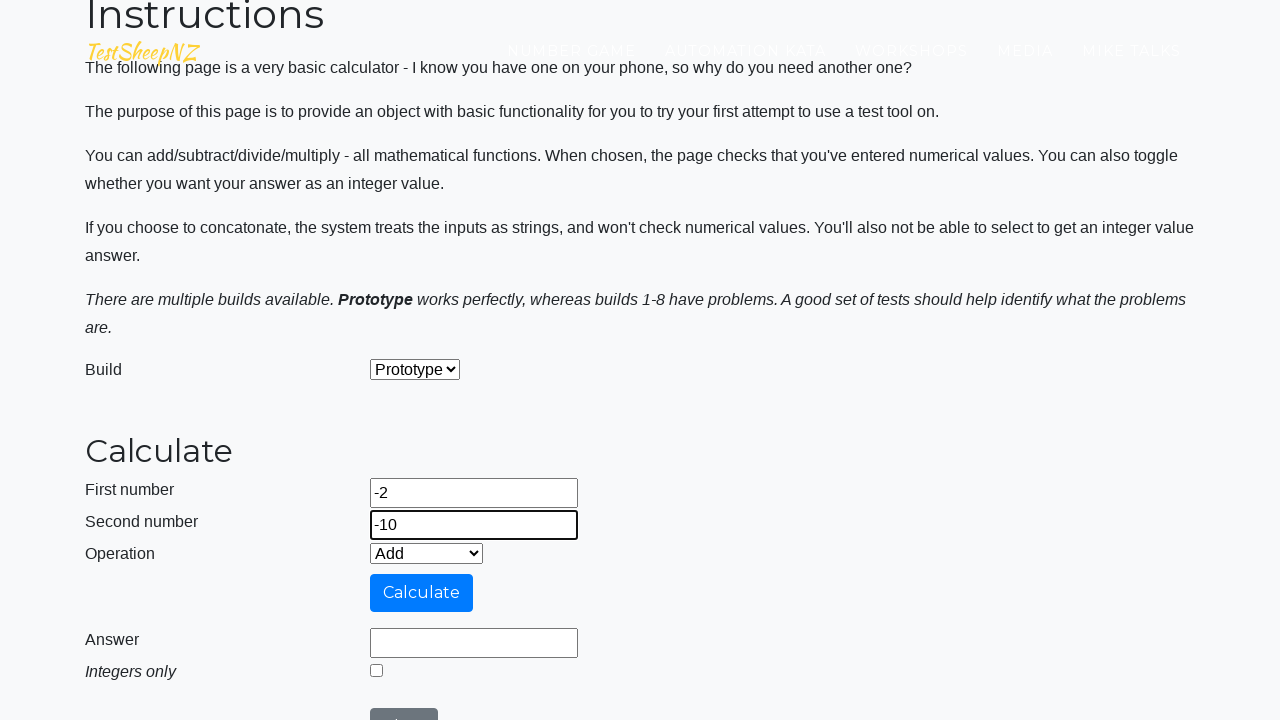

Selected Multiply operation from dropdown on #selectOperationDropdown
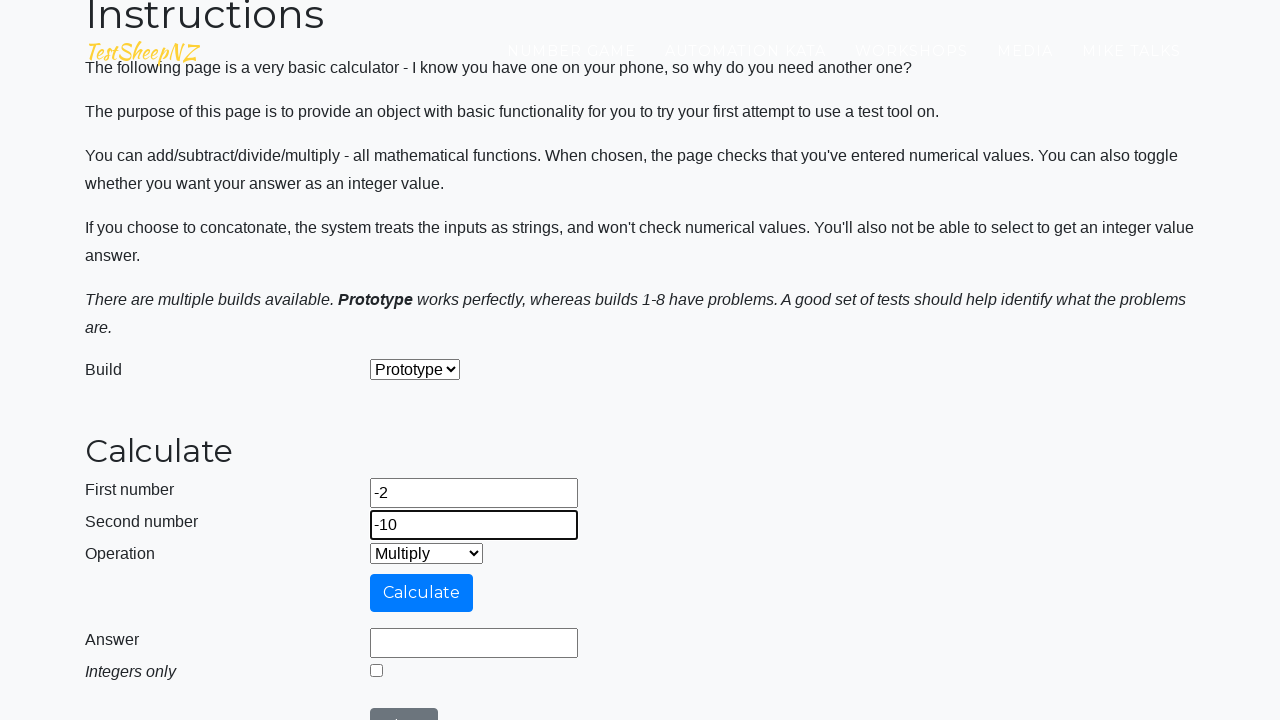

Clicked integer mode selection at (376, 670) on #integerSelect
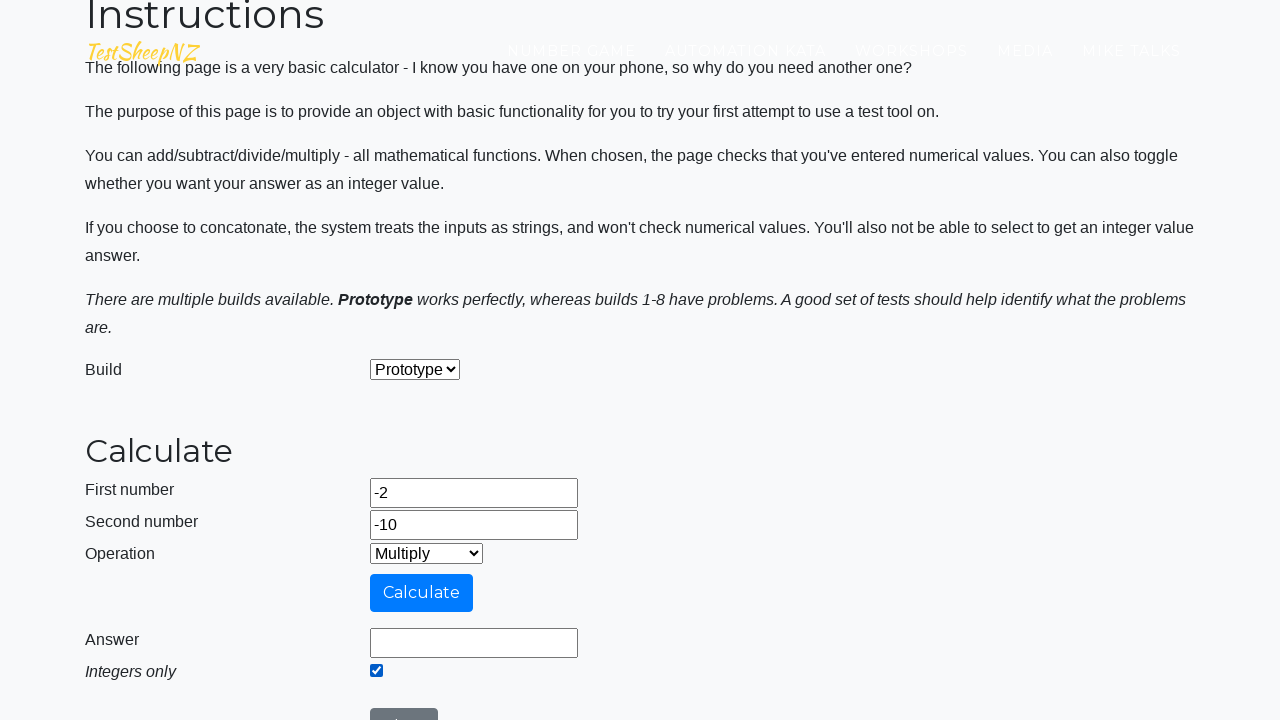

Clicked calculate button at (422, 593) on #calculateButton
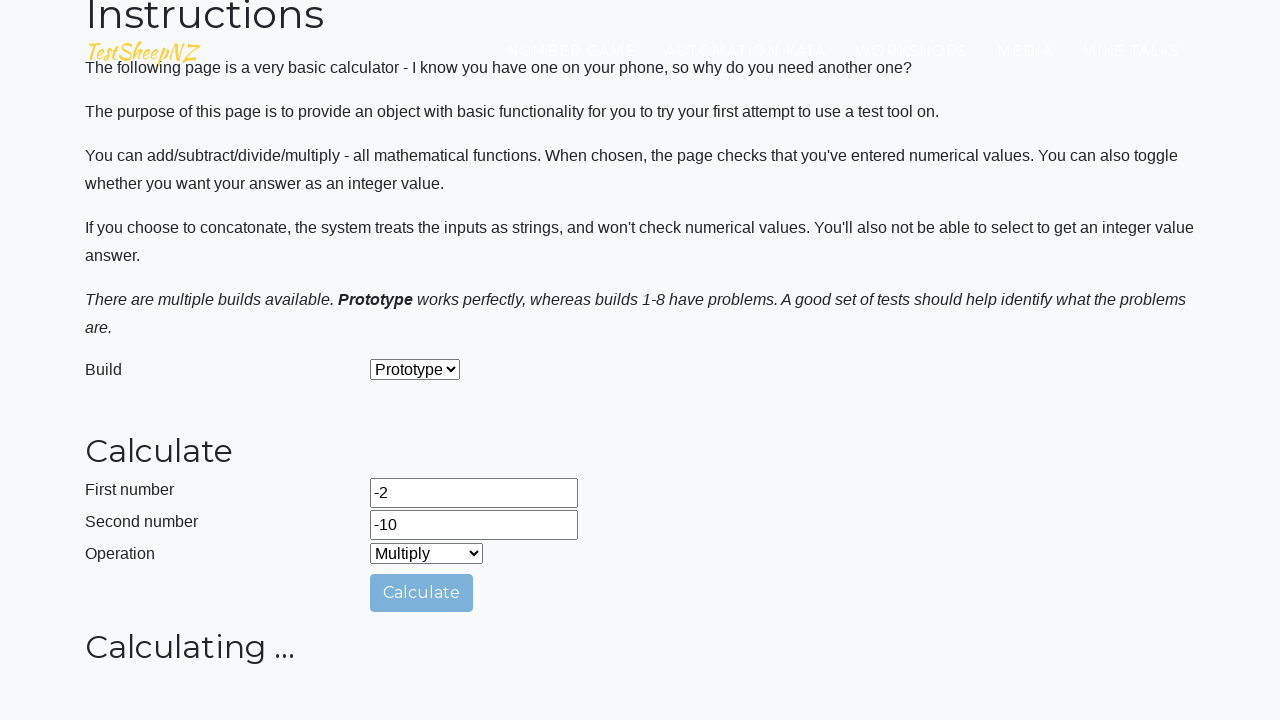

Answer field appeared with calculation result
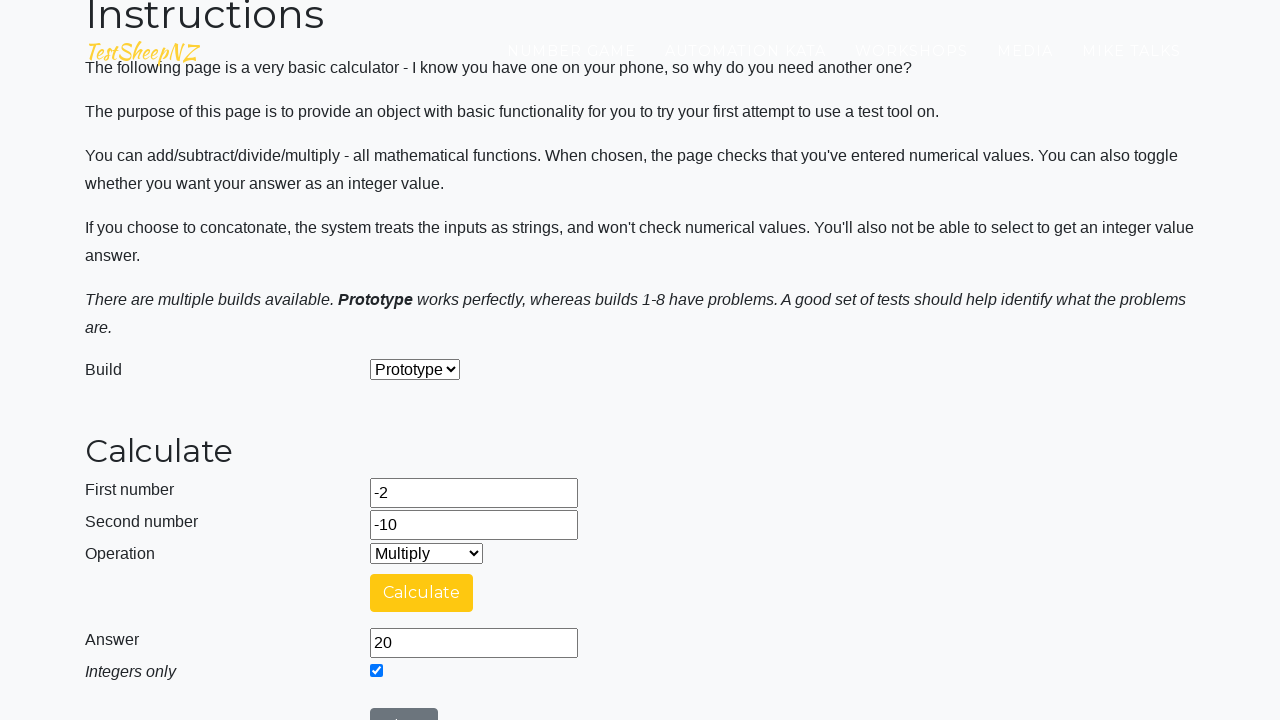

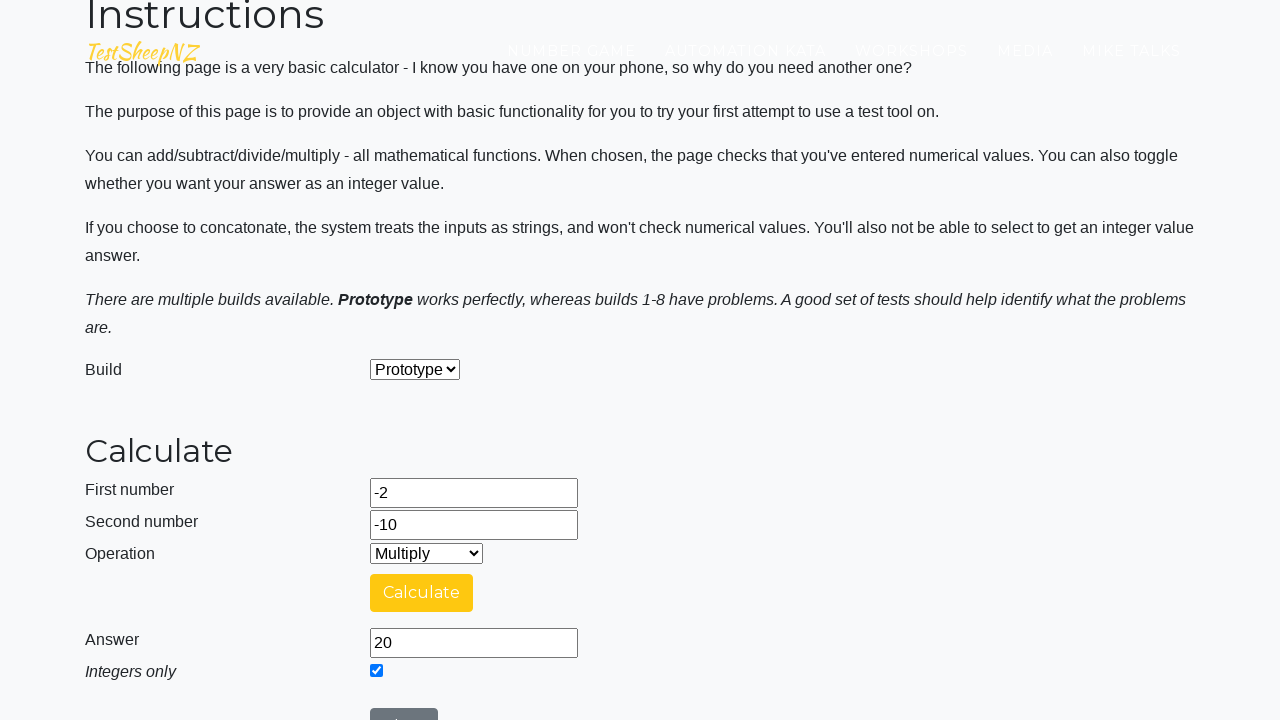